Tests creating a new todo list by entering a name and pressing Enter, then deleting it by clicking the delete button and confirming the alert dialog.

Starting URL: https://eviltester.github.io/simpletodolist/todolists.html

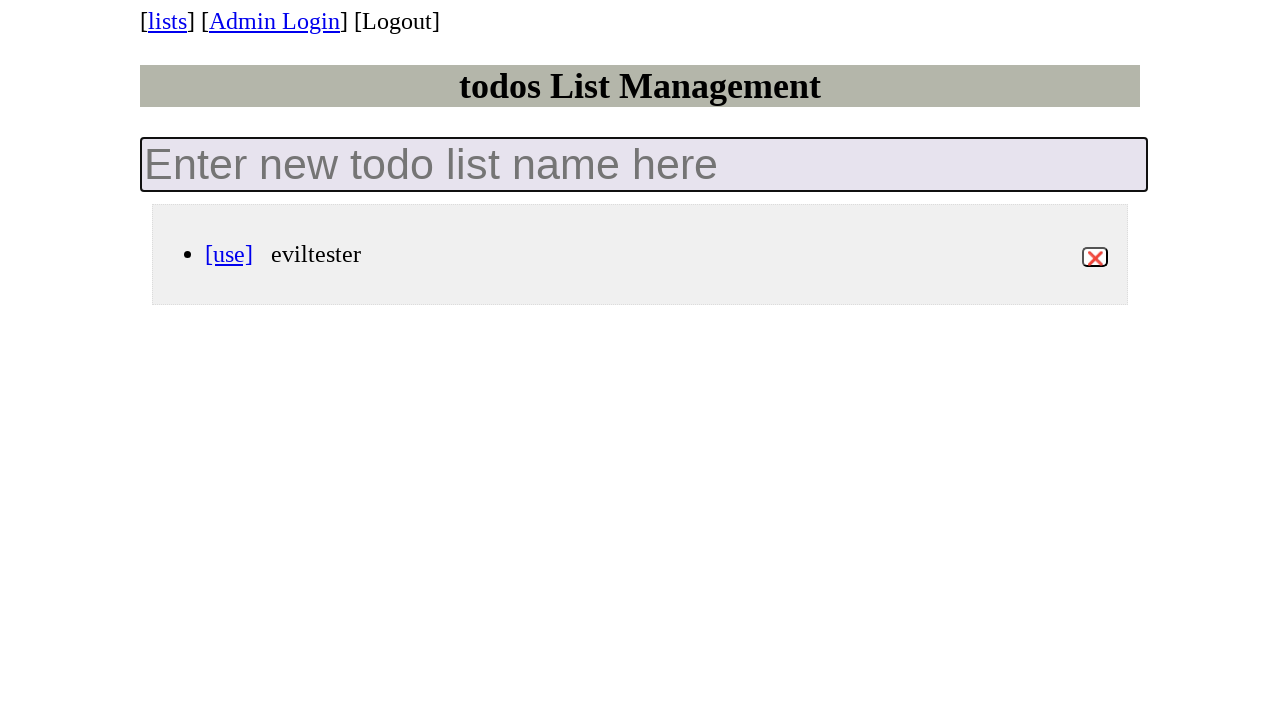

Retrieved initial count of todo lists
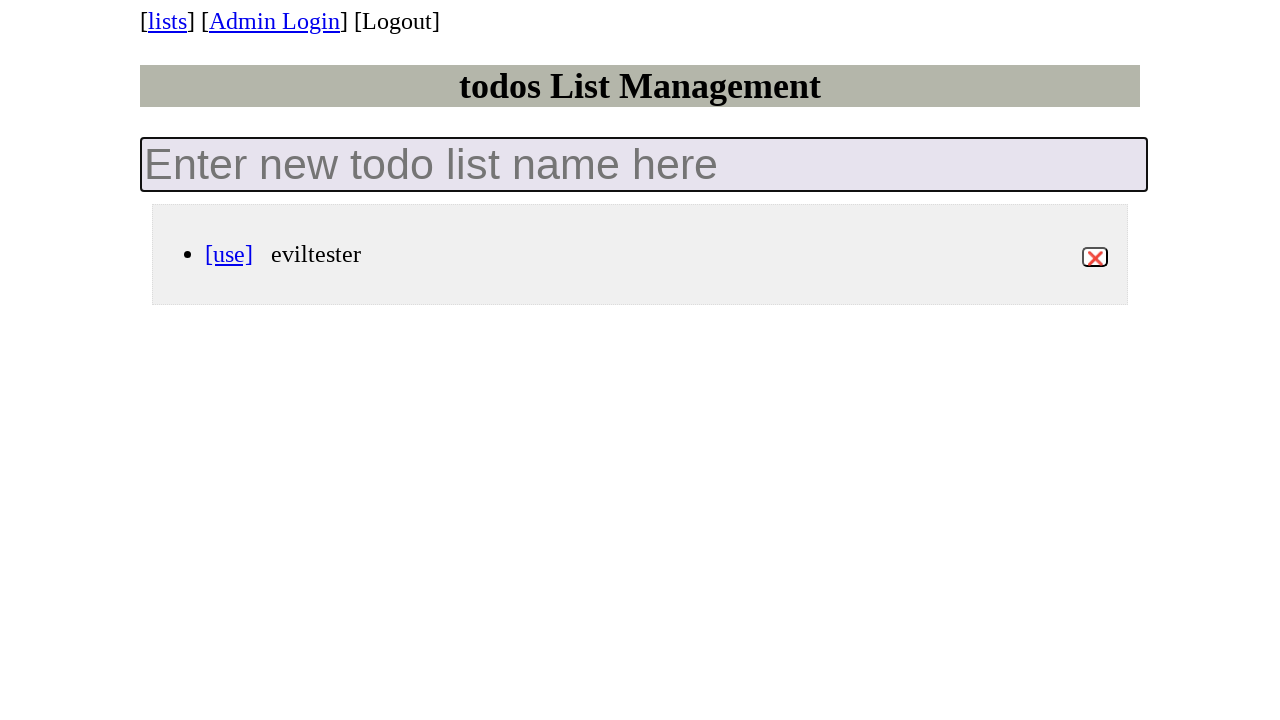

Filled new todo list input field with 'my-test-list-789' on .new-todo-list
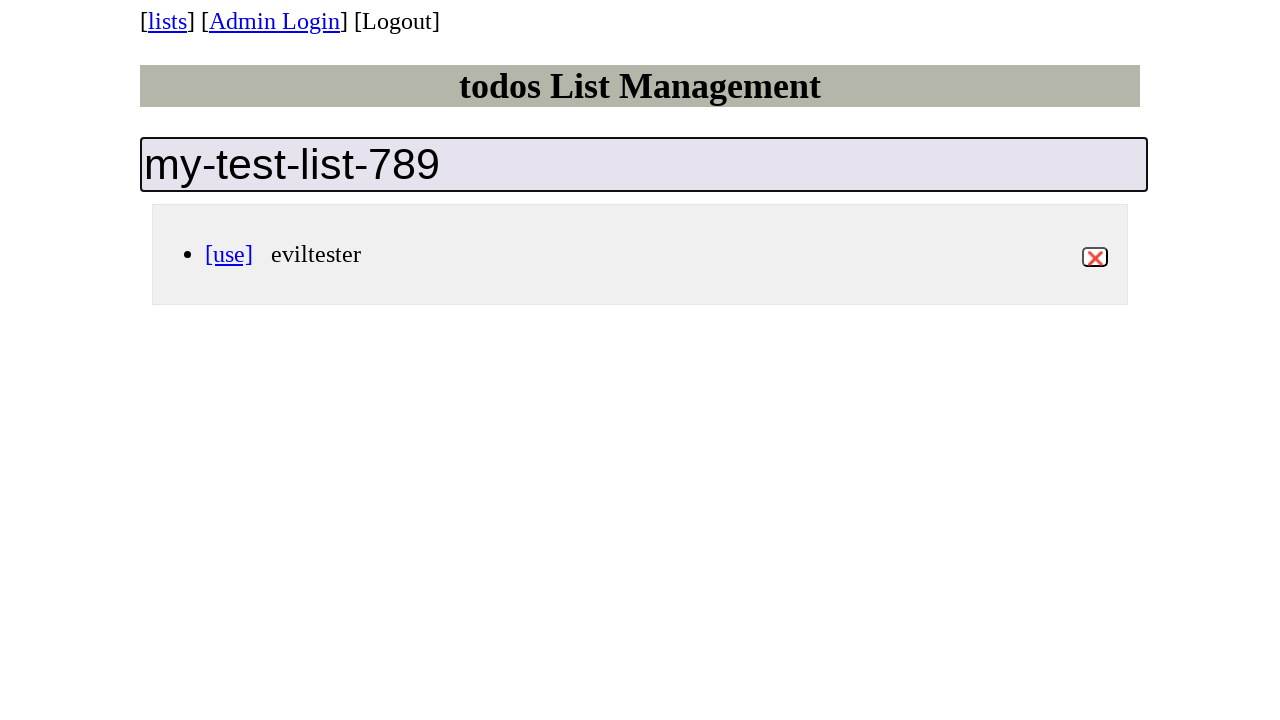

Pressed Enter to create the new todo list on .new-todo-list
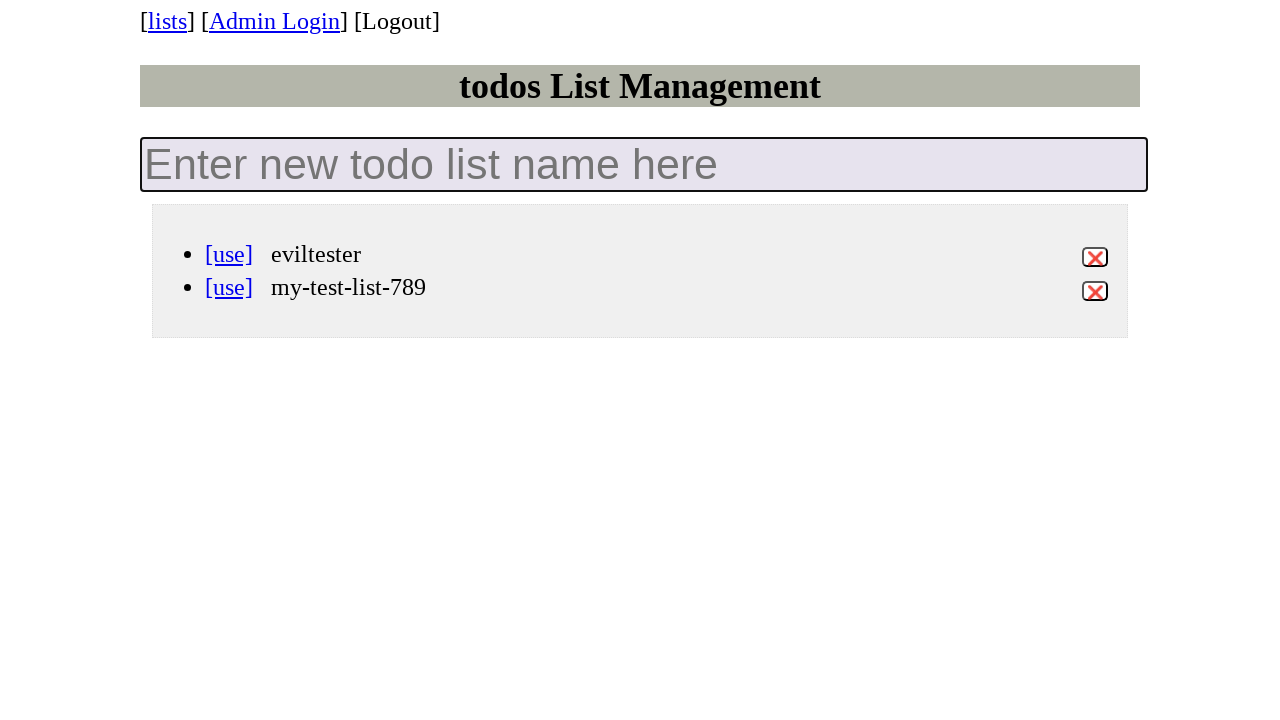

New todo list with id 'my-test-list-789' appeared on page
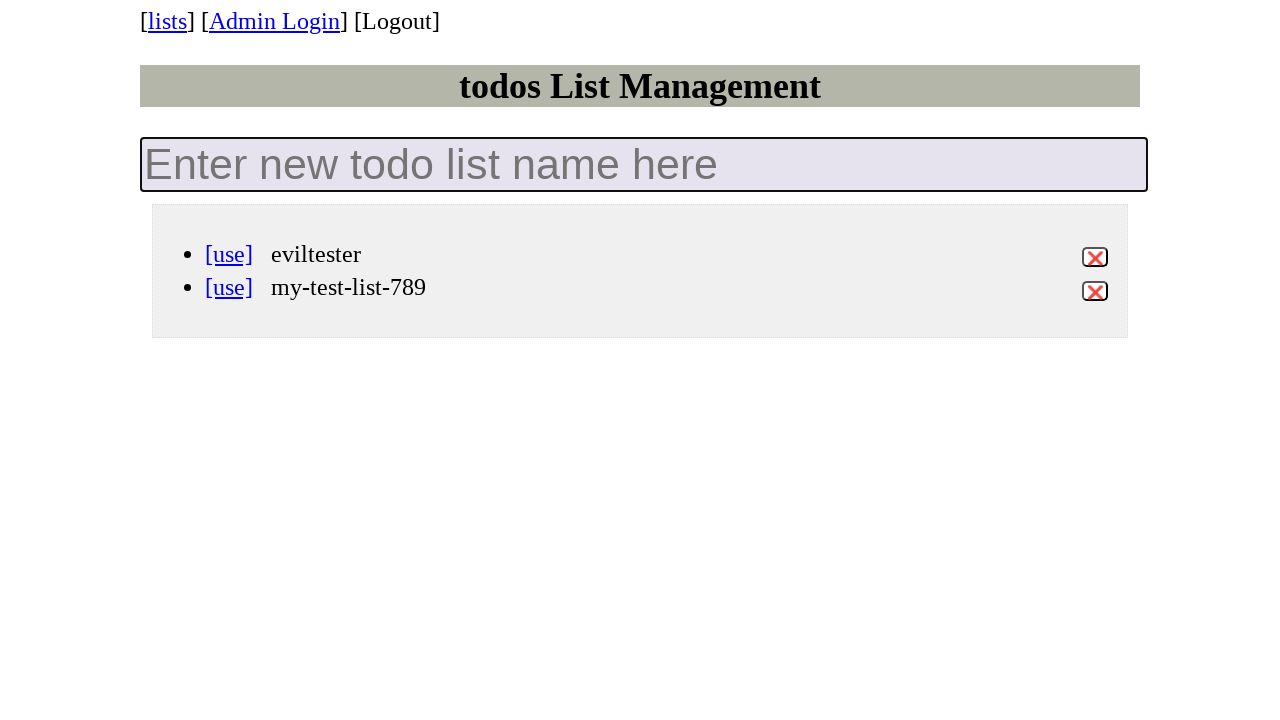

Clicked delete button for todo list 'my-test-list-789' at (1095, 291) on li[data-id='my-test-list-789'] button.destroy
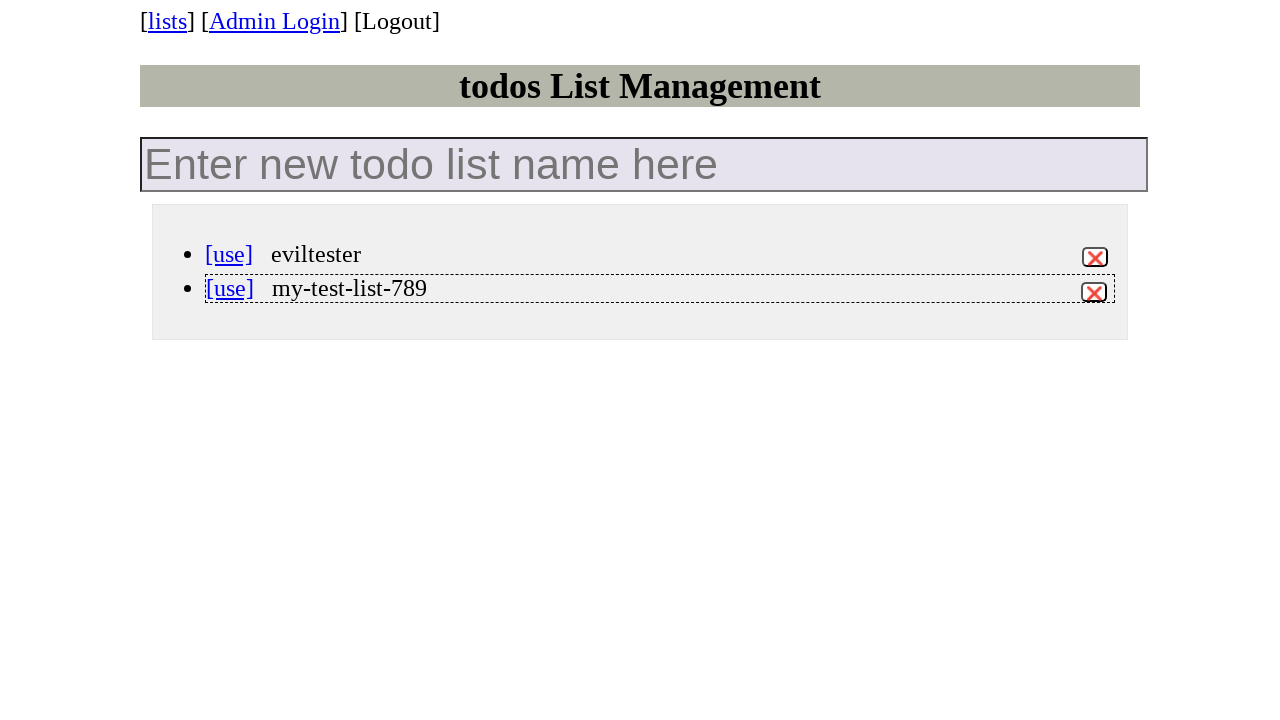

Set up dialog handler to accept confirmation alerts
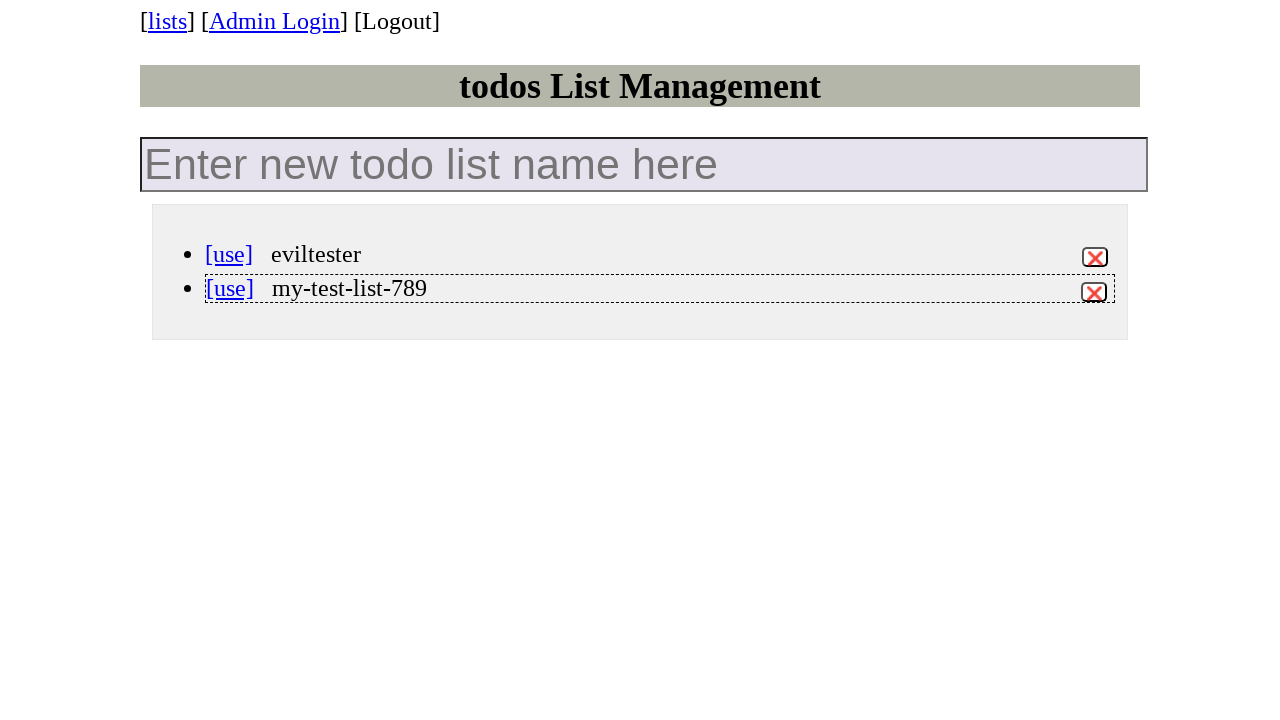

Clicked delete button again to trigger and confirm deletion of 'my-test-list-789' at (1094, 292) on li[data-id='my-test-list-789'] button.destroy
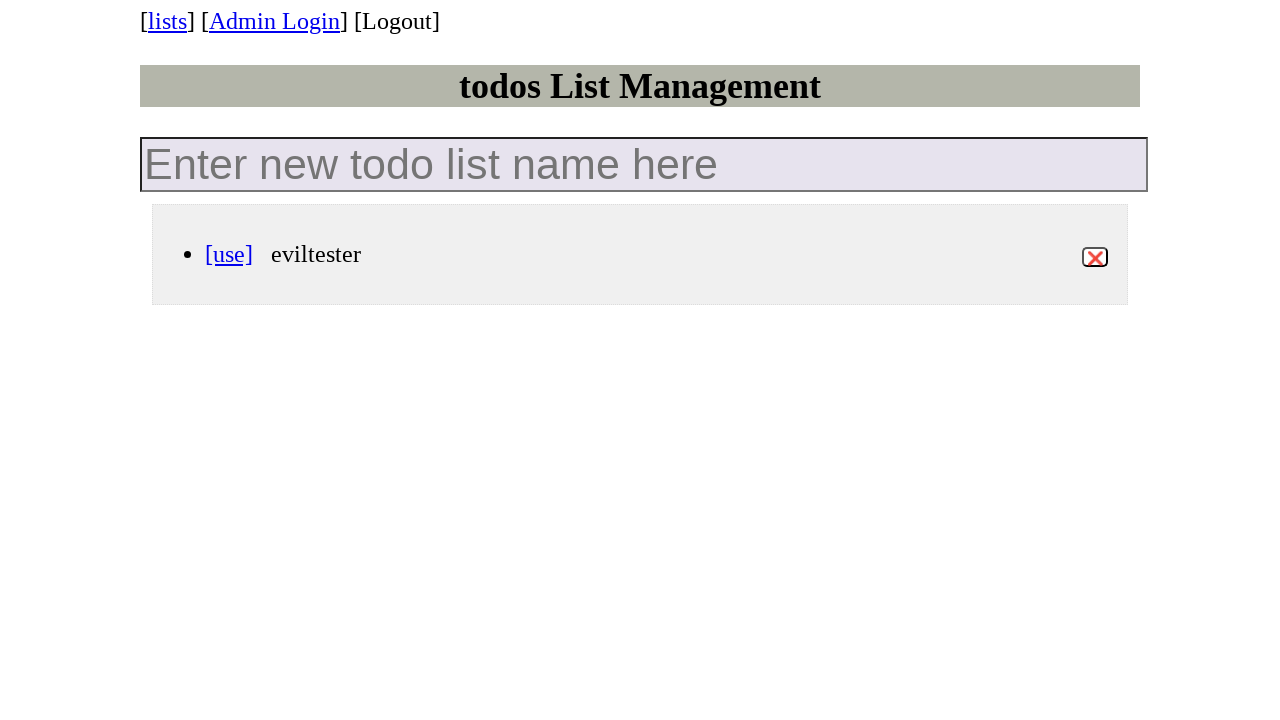

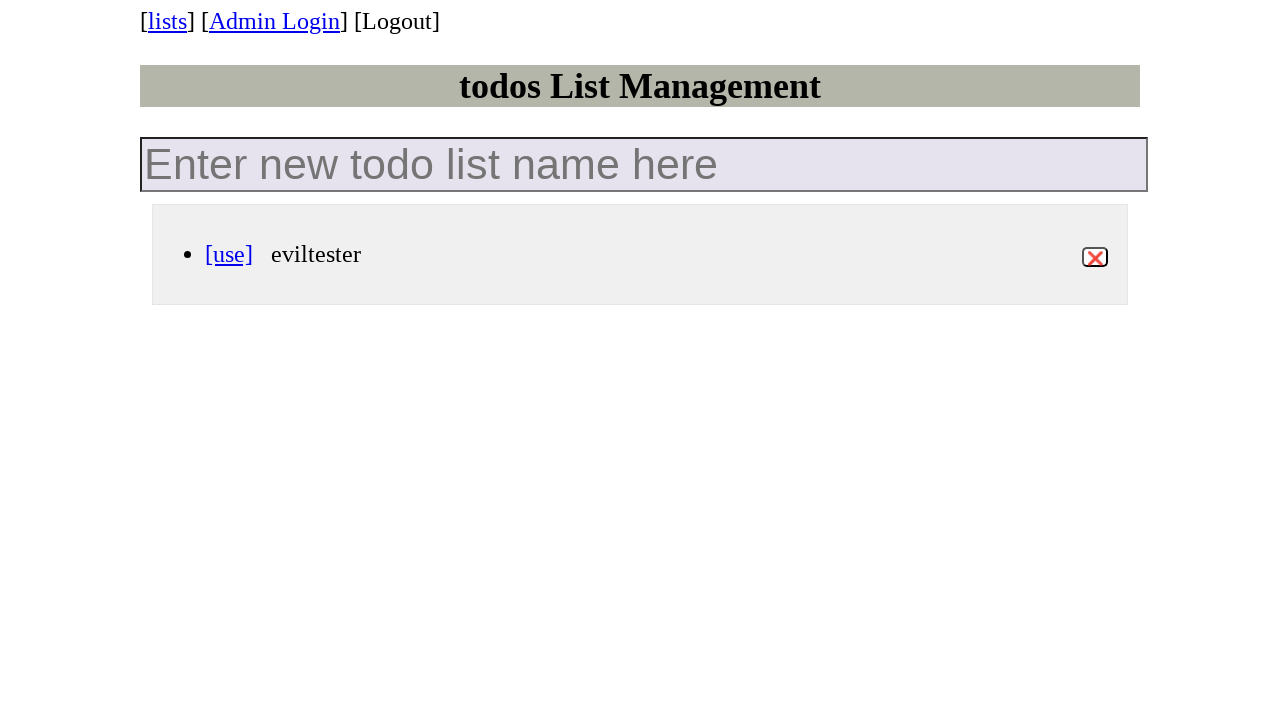